Tests the portfolio navigation link by clicking on the portfolio menu item and verifying the URL changes to include the #portfolio anchor.

Starting URL: https://sebastianw1991.github.io/

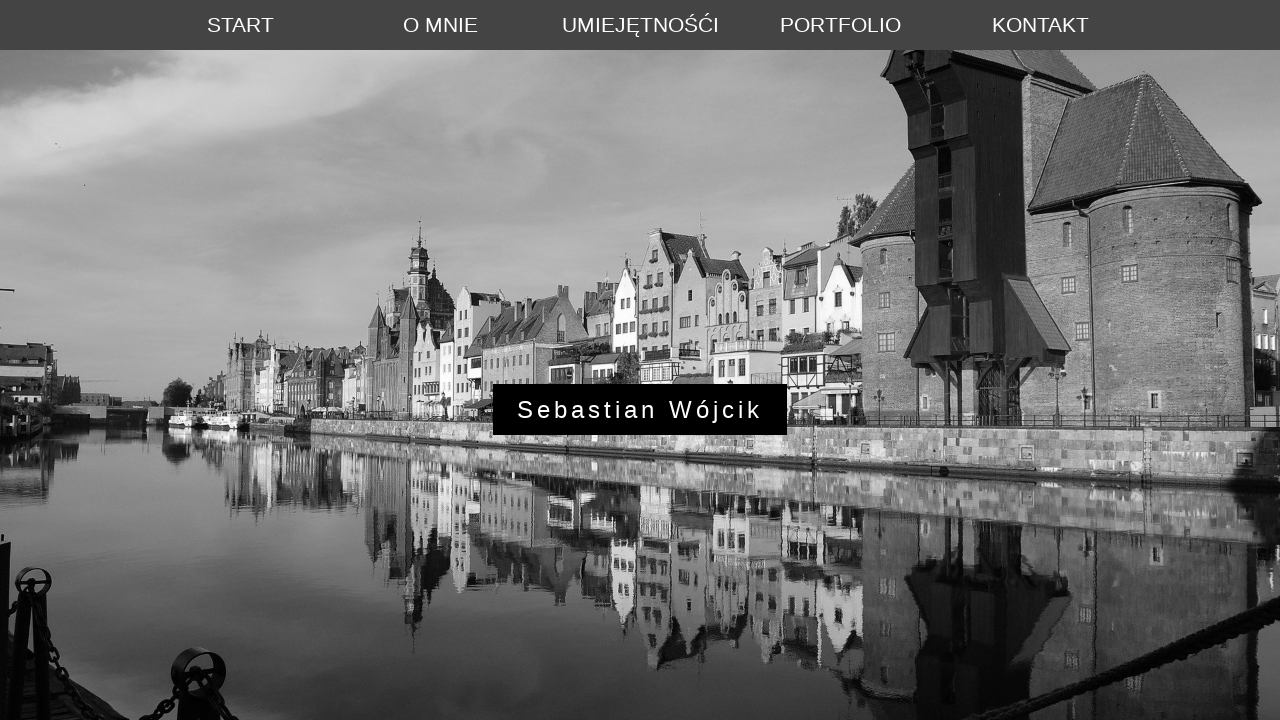

Clicked on the portfolio navigation link (4th item in nav menu) at (840, 25) on xpath=/html/body/div[1]/ul/li[4]/a
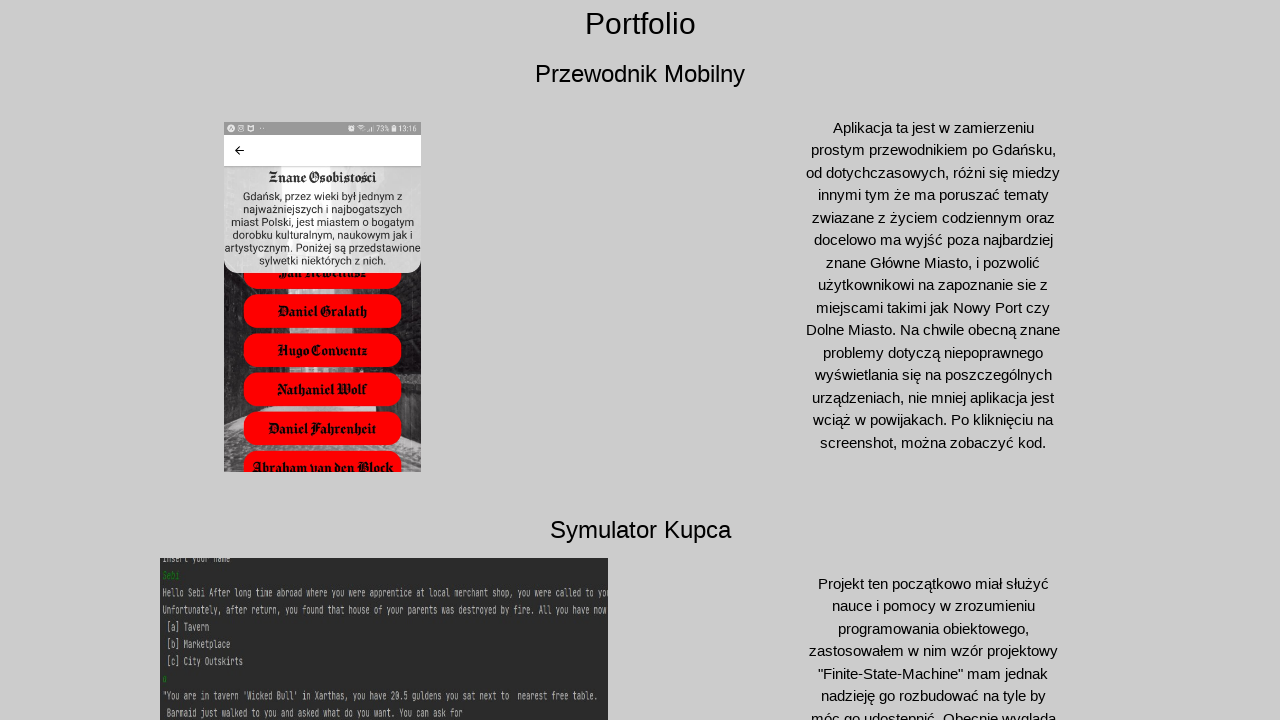

Waited for navigation to portfolio URL with #portfolio anchor
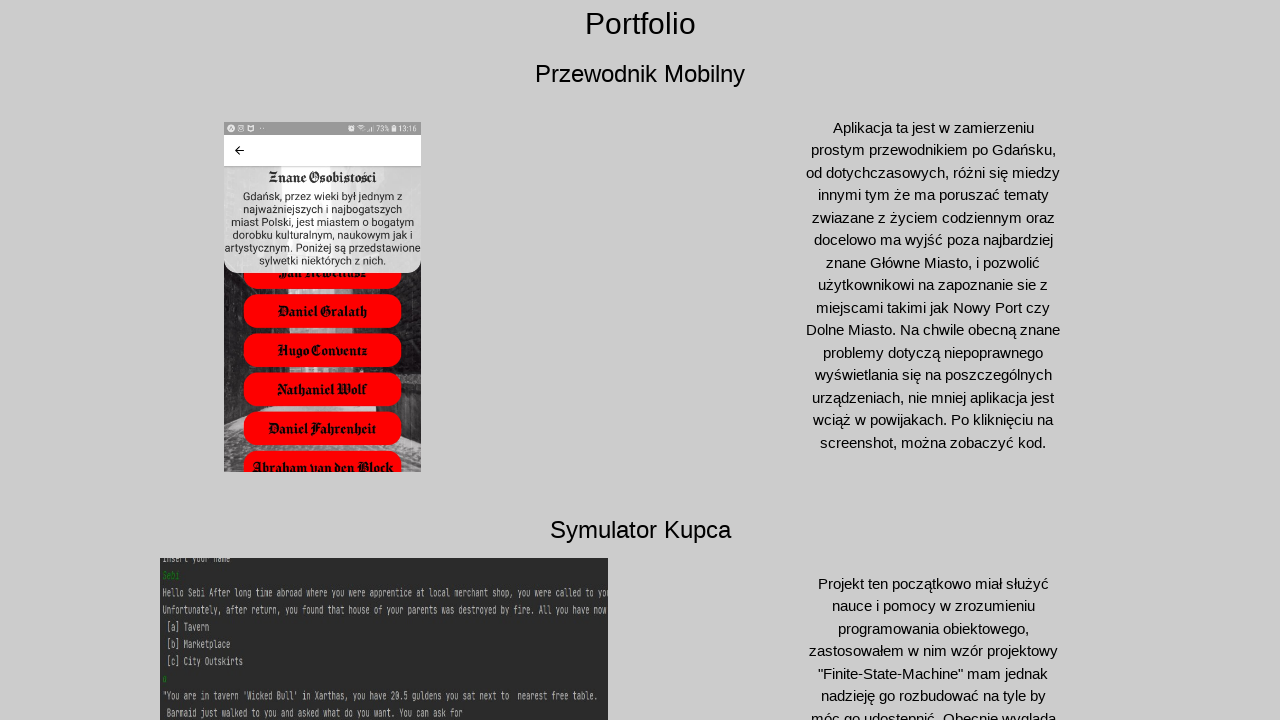

Retrieved current URL from page
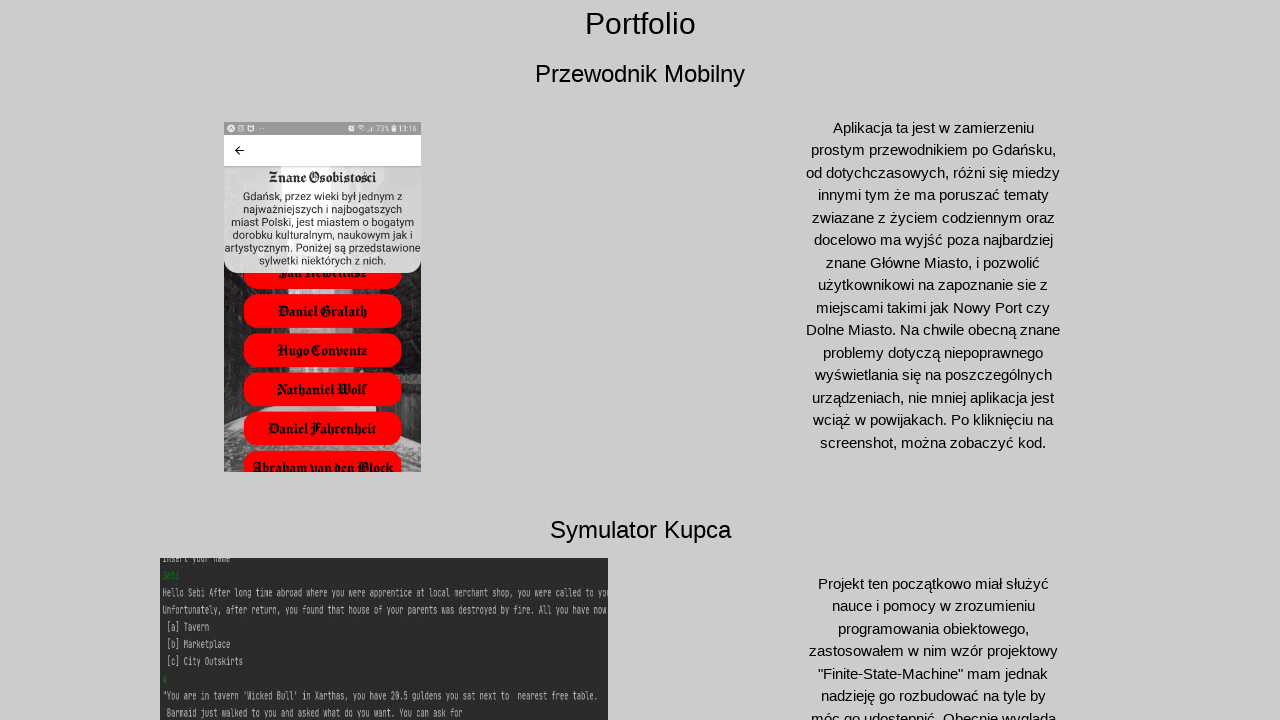

Verified URL matches expected portfolio URL: https://sebastianw1991.github.io/#portfolio
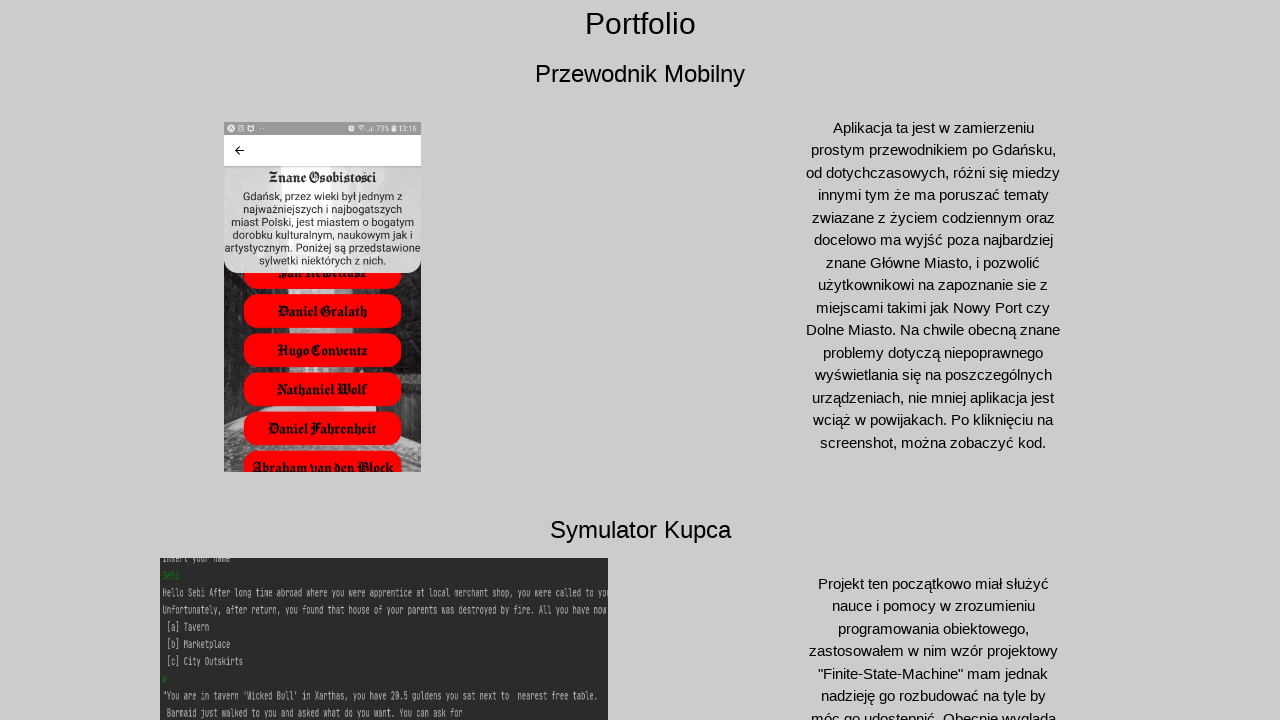

Navigated back to previous page
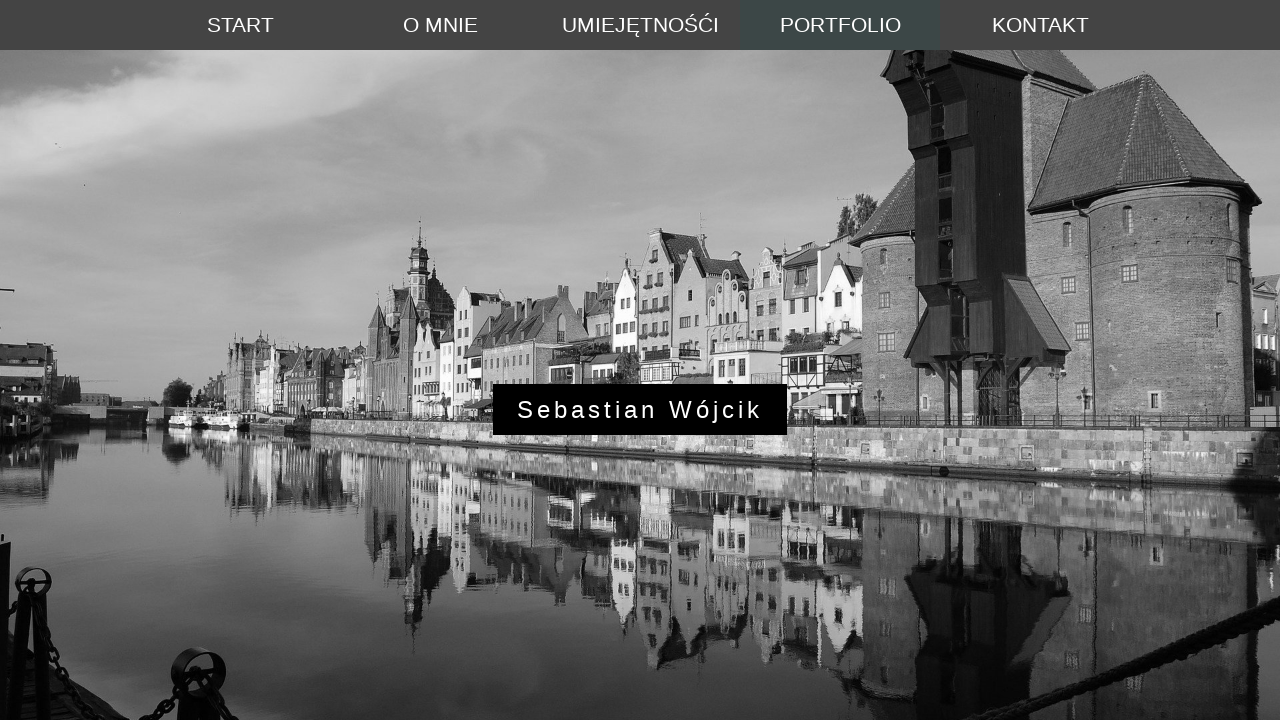

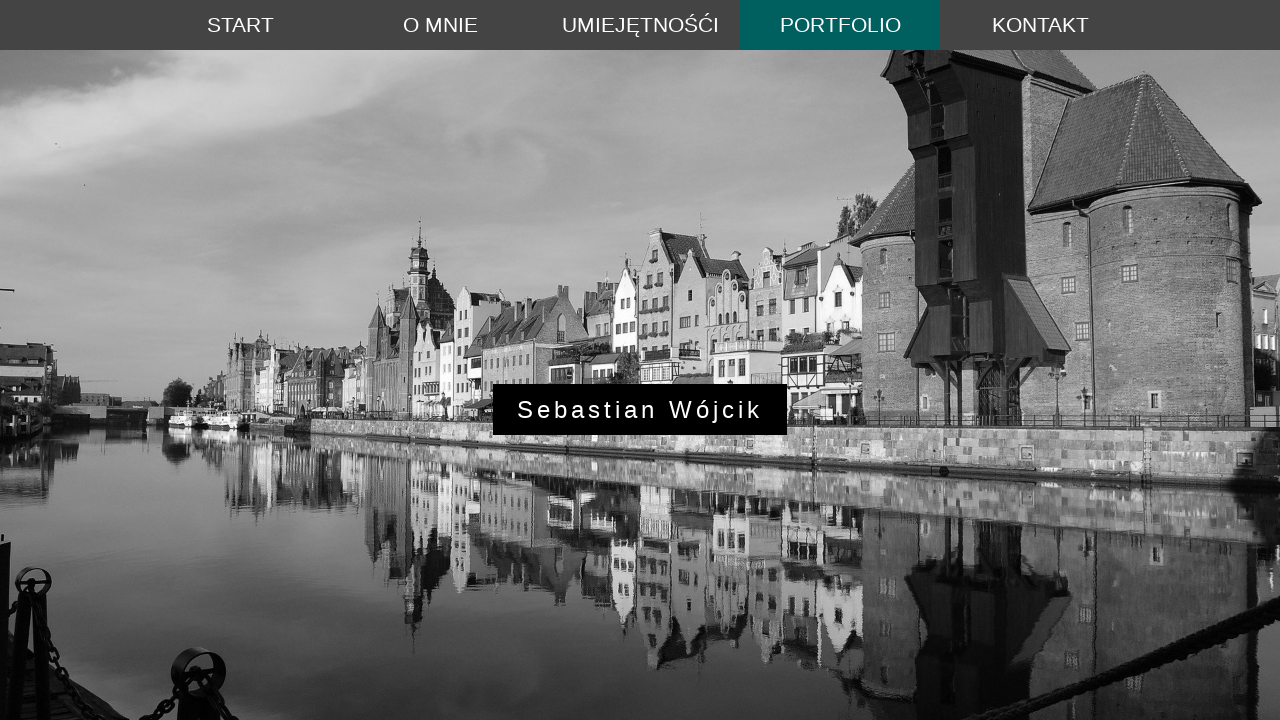